Tests an explicit wait scenario where the script waits for a price element to show "100", clicks a book button, calculates a mathematical answer based on a displayed value, fills in the answer form, and handles the resulting alert.

Starting URL: http://suninjuly.github.io/explicit_wait2.html

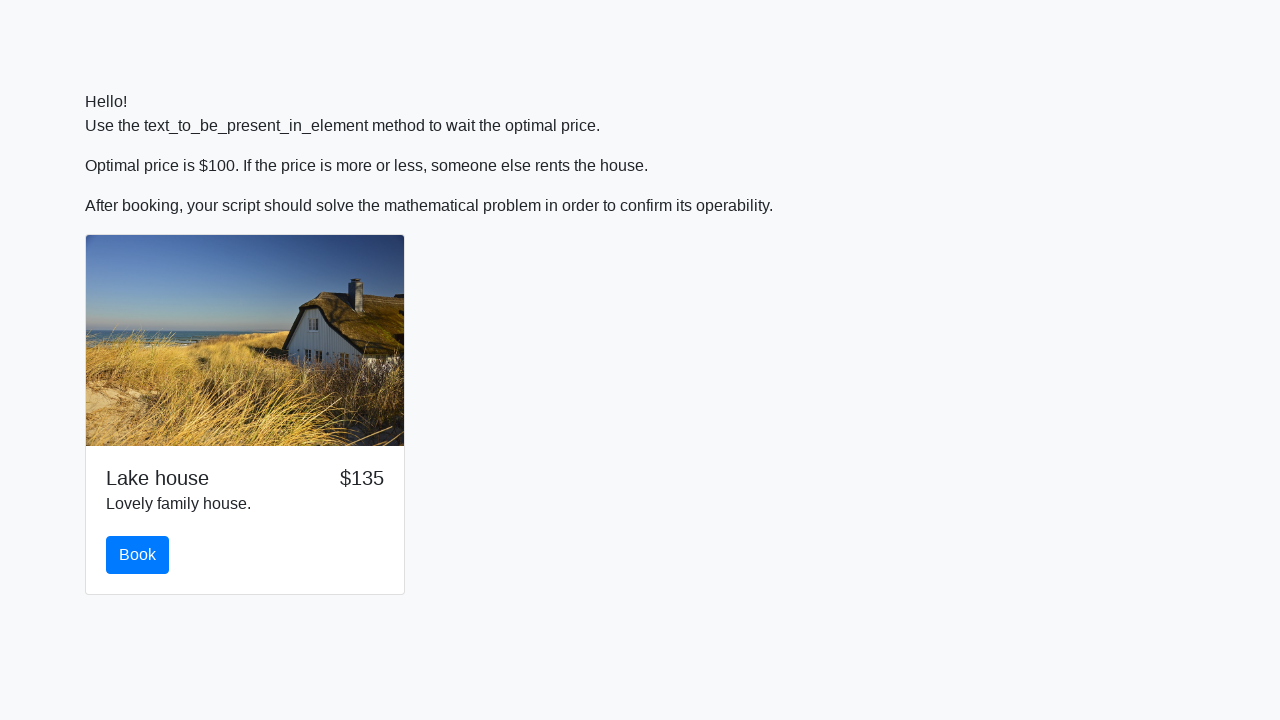

Waited for price element to show '100'
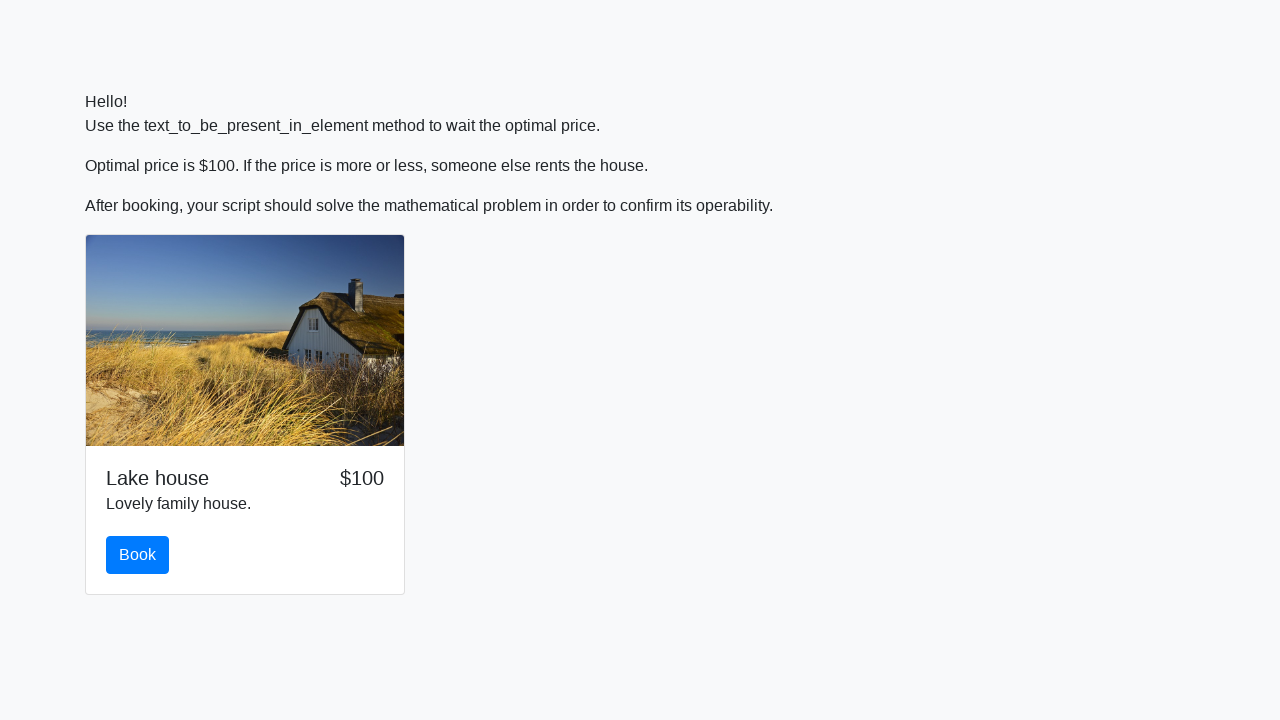

Clicked the book button at (138, 555) on #book
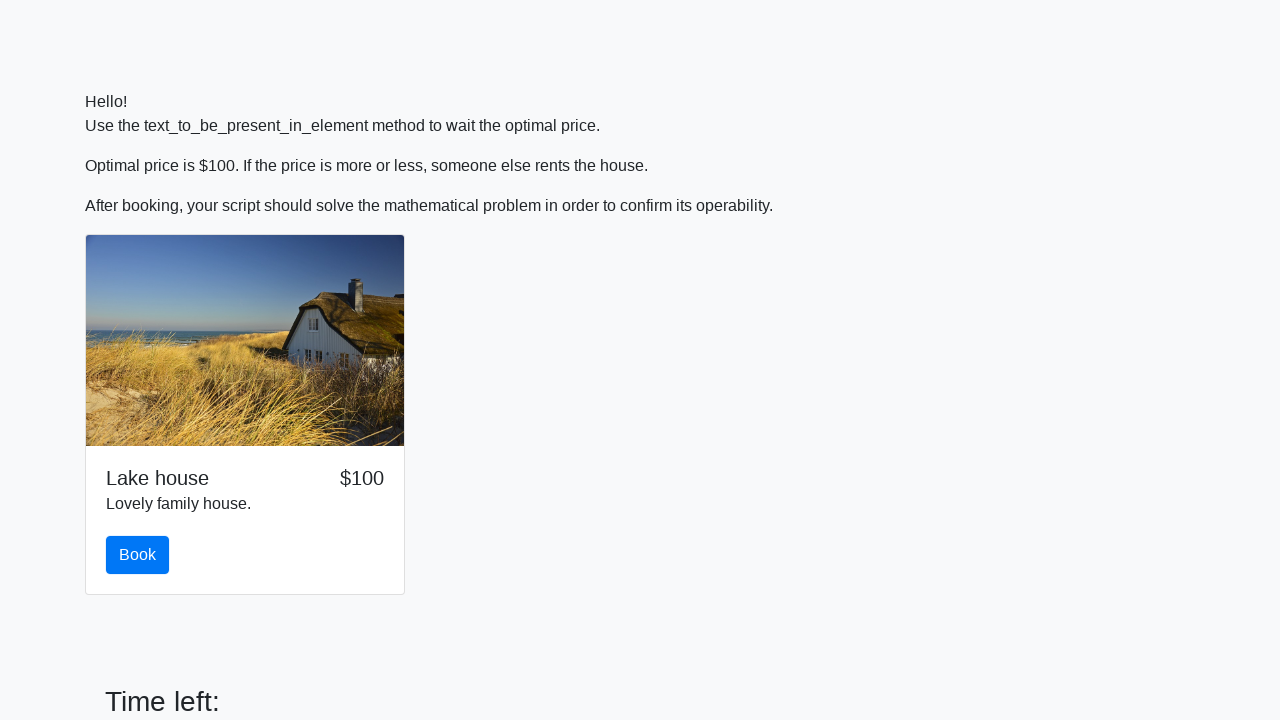

Retrieved input value for calculation
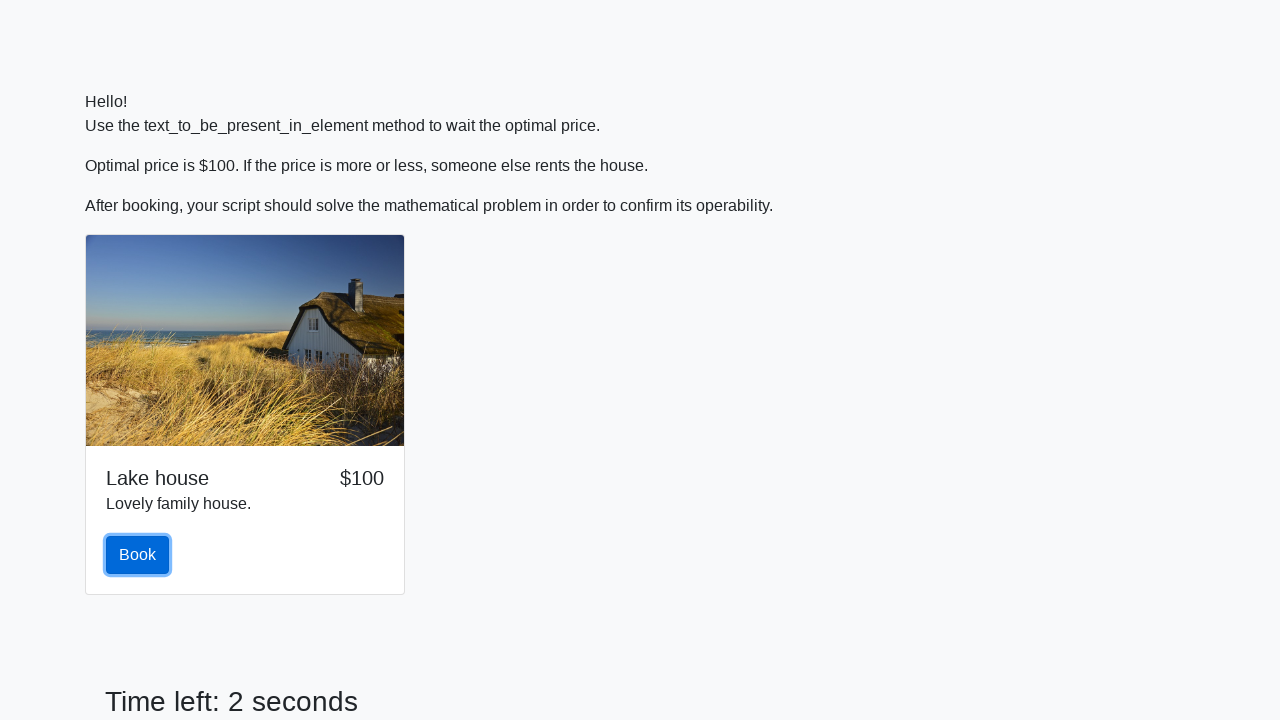

Calculated mathematical answer: 2.4159000536520754
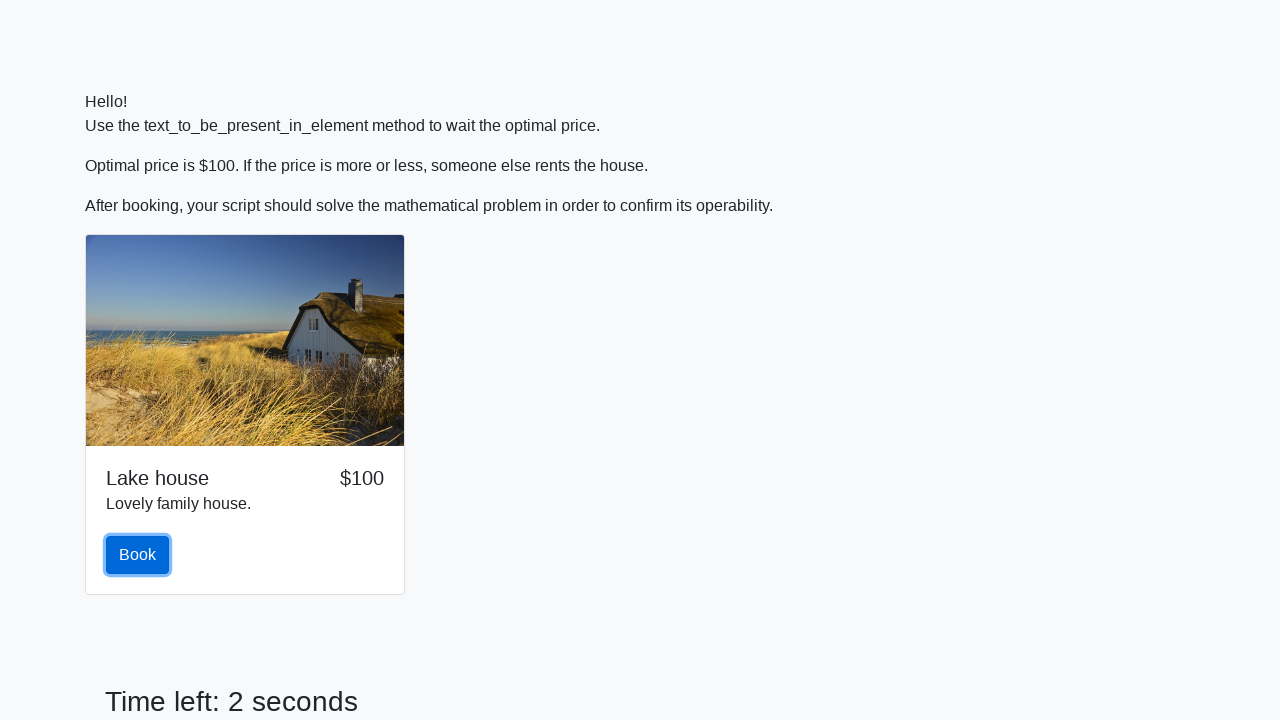

Filled in the calculated answer on #answer
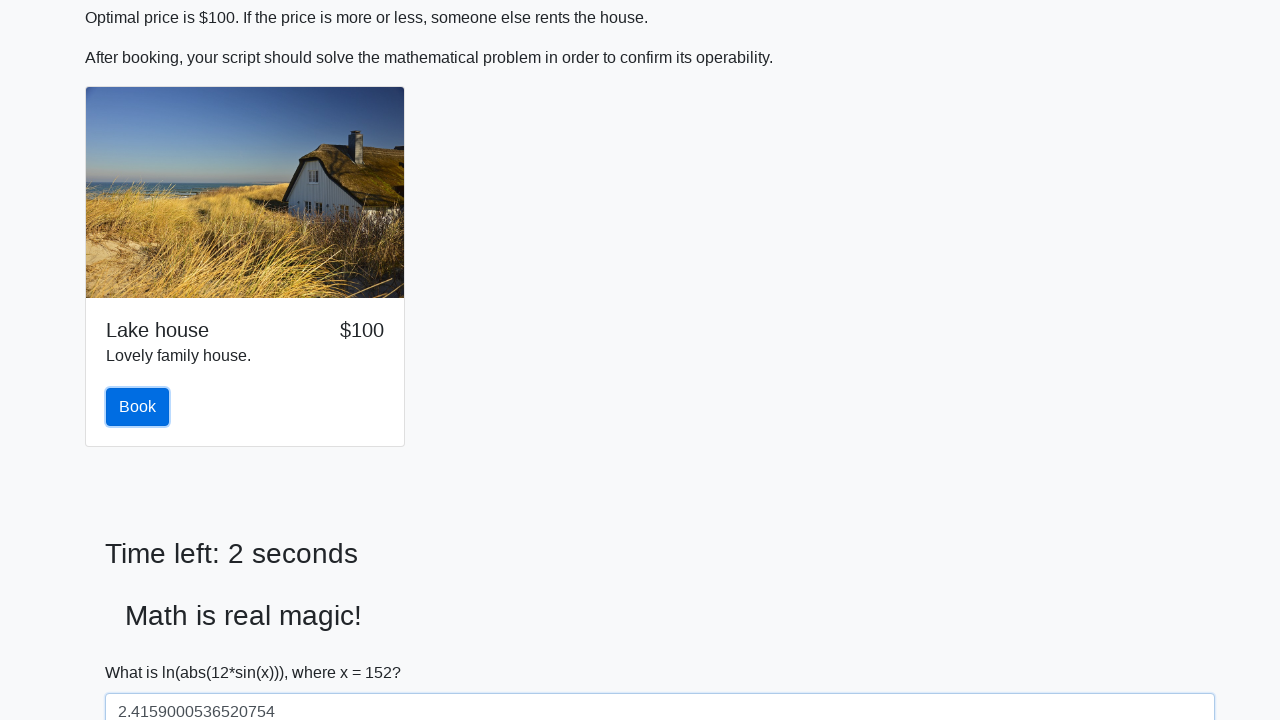

Clicked the solve button at (143, 651) on #solve
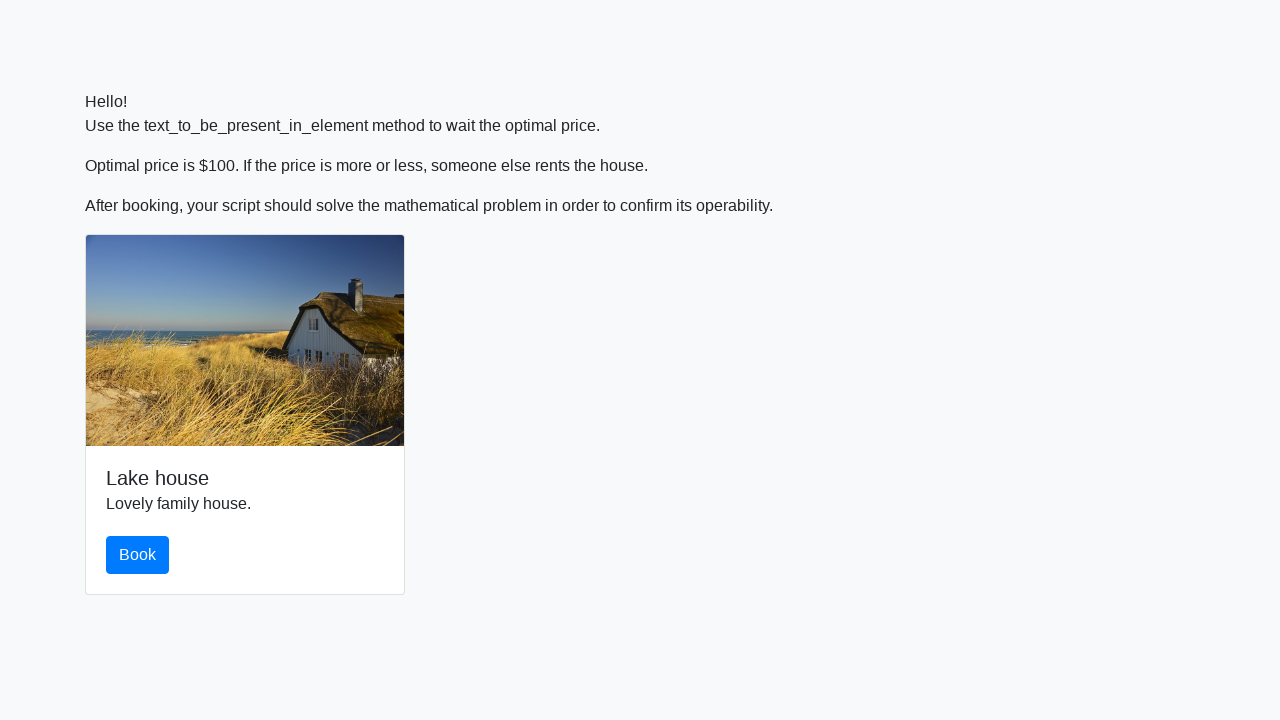

Alert dialog accepted
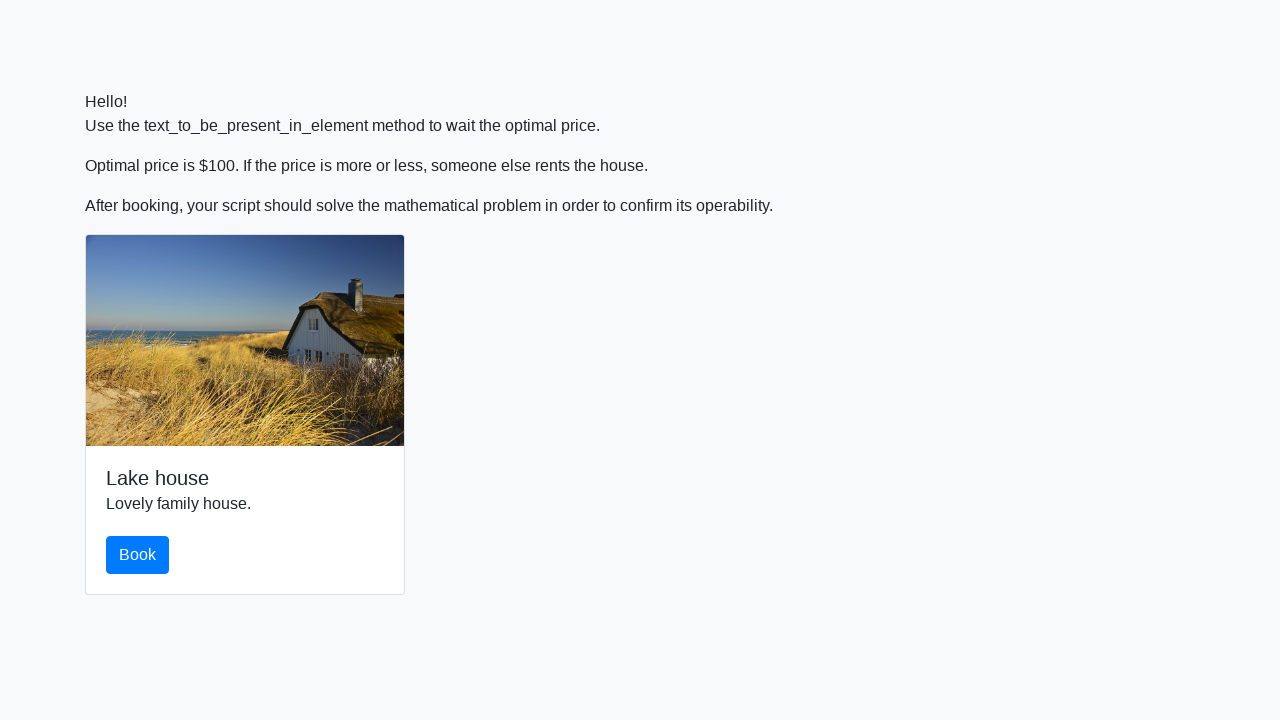

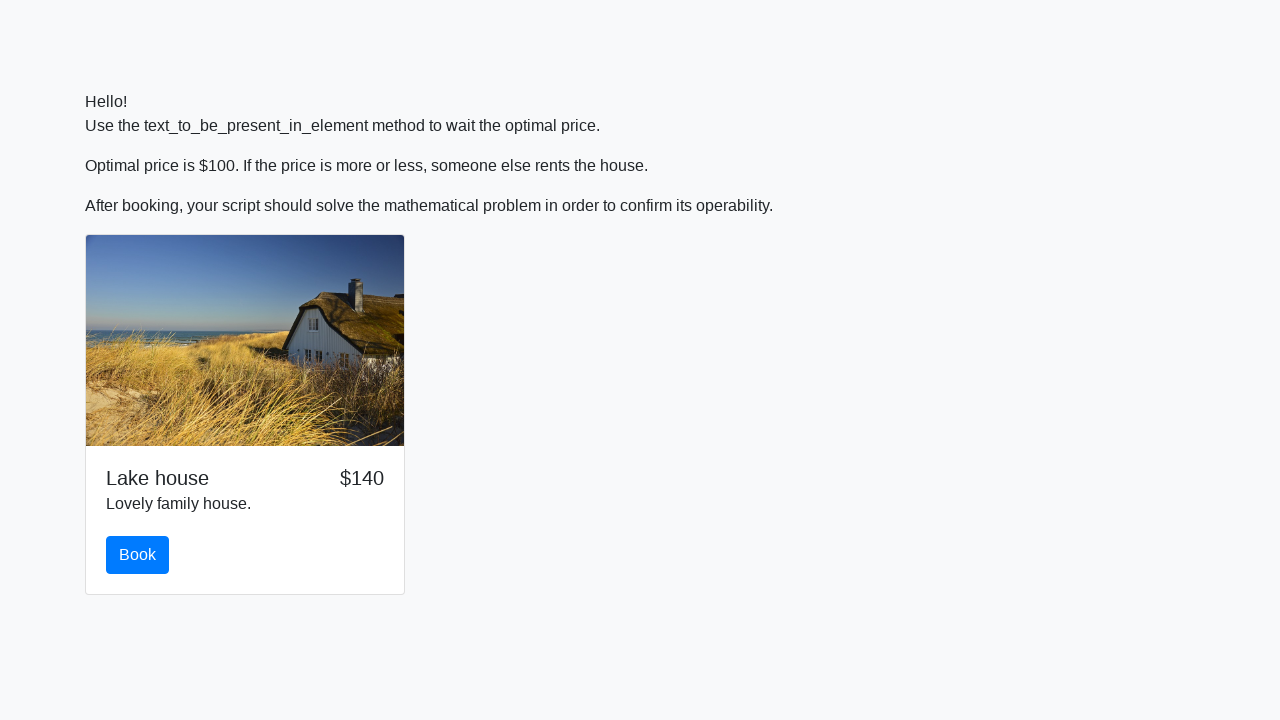